Tests clicking a button with a dynamic ID on the UI testing playground site to verify handling of elements with changing identifiers

Starting URL: http://uitestingplayground.com/dynamicid

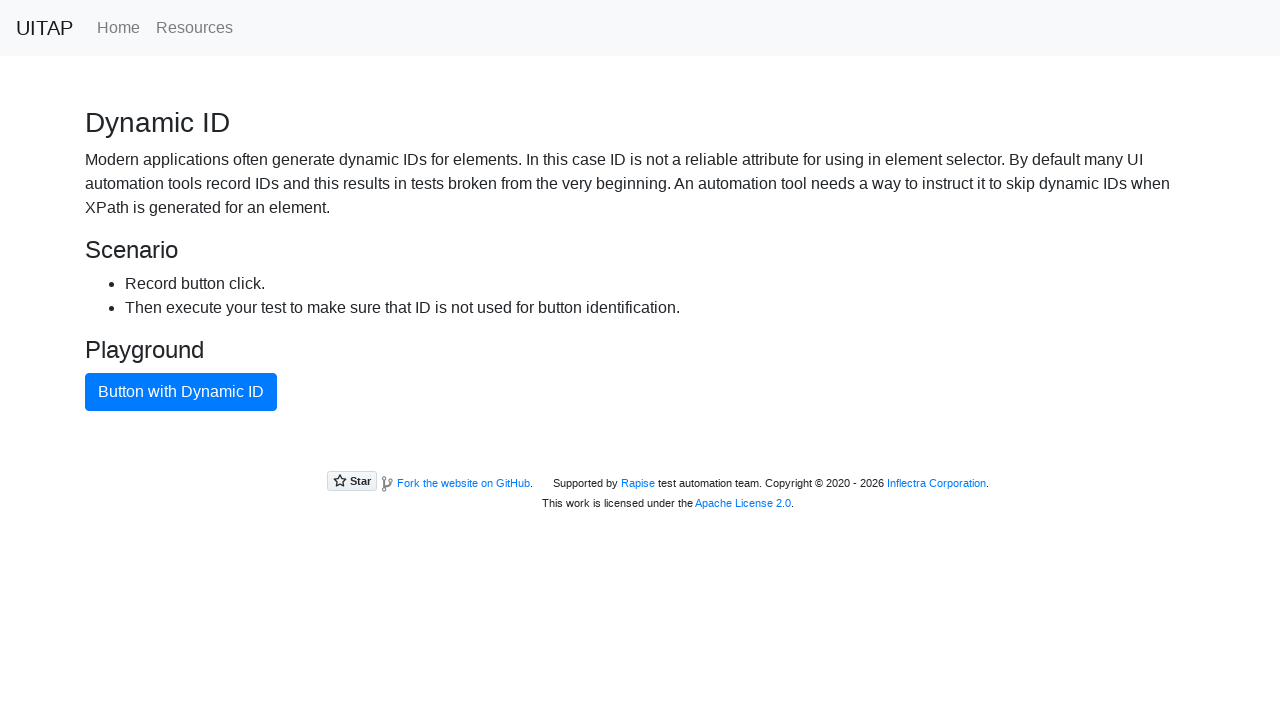

Navigated to UI Testing Playground - Dynamic ID test page
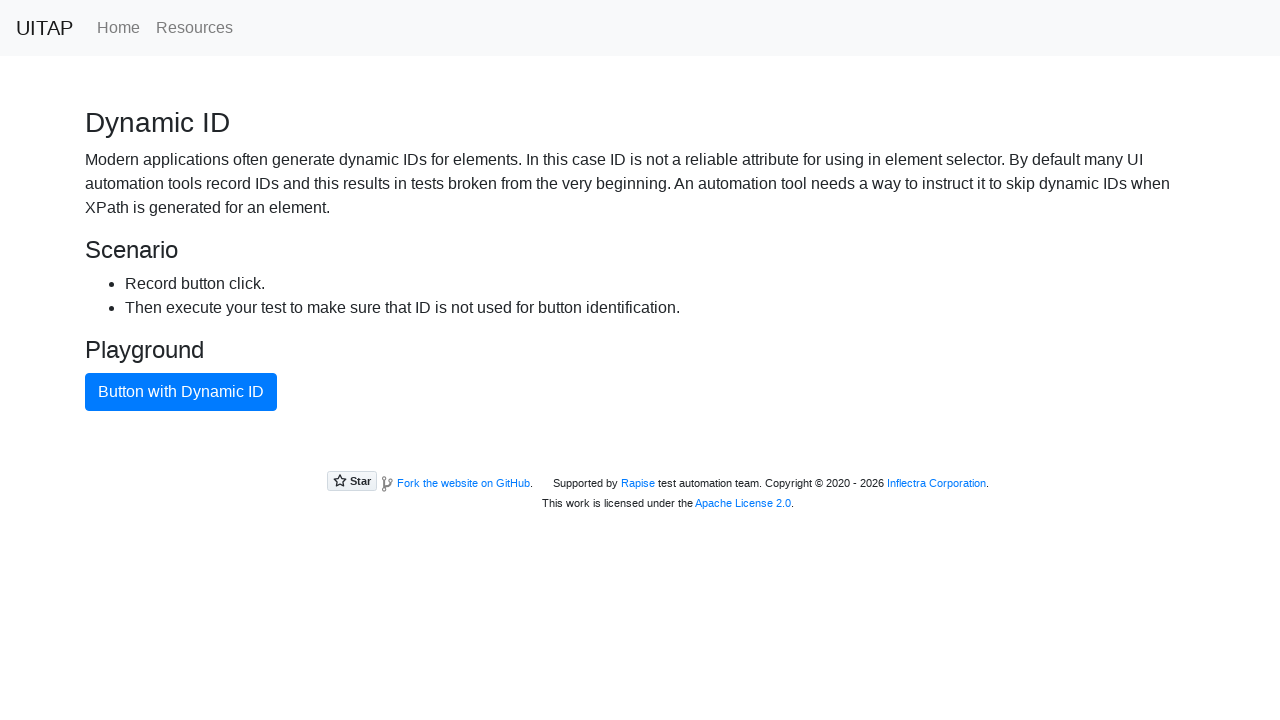

Clicked button with dynamic ID using text content selector at (181, 392) on xpath=//button[contains(text(), 'Button with Dynamic ID')]
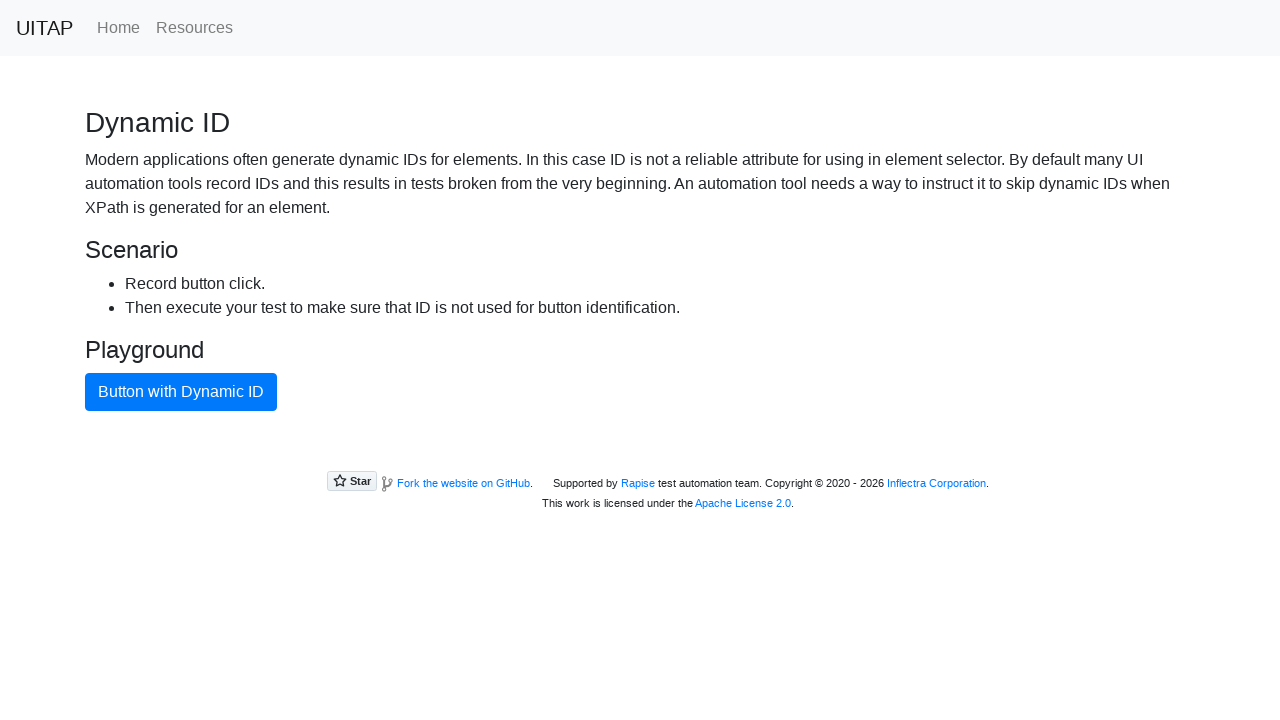

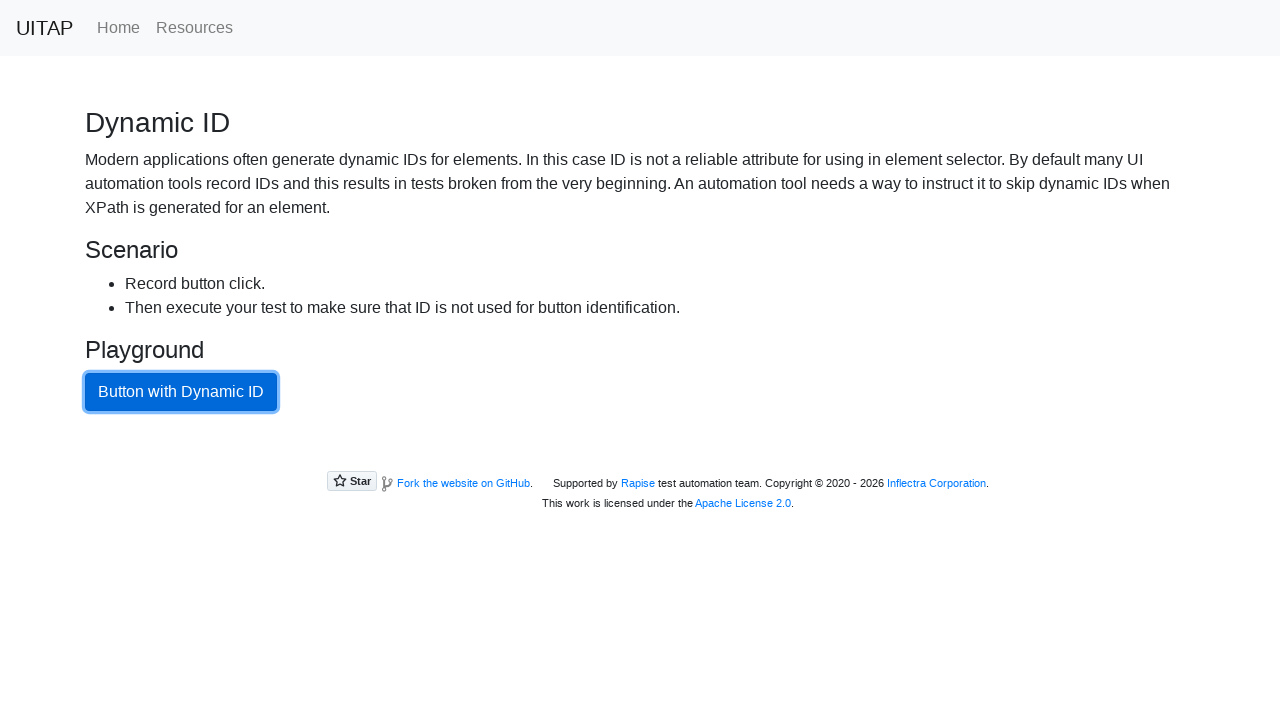